Tests the login button click functionality on the CMS portal page by locating and clicking the Submit Login button using the name locator

Starting URL: https://portal.cms.gov/portal/

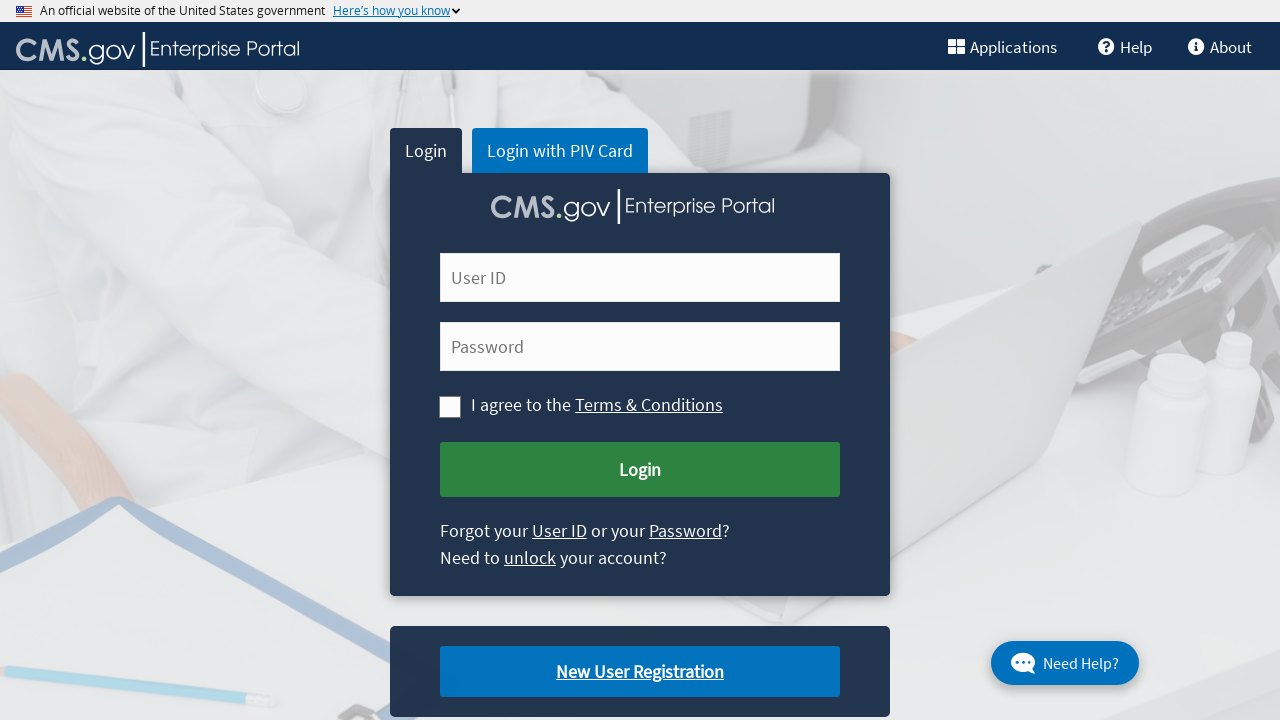

Clicked the Submit Login button on CMS portal page at (640, 470) on [name='Submit Login']
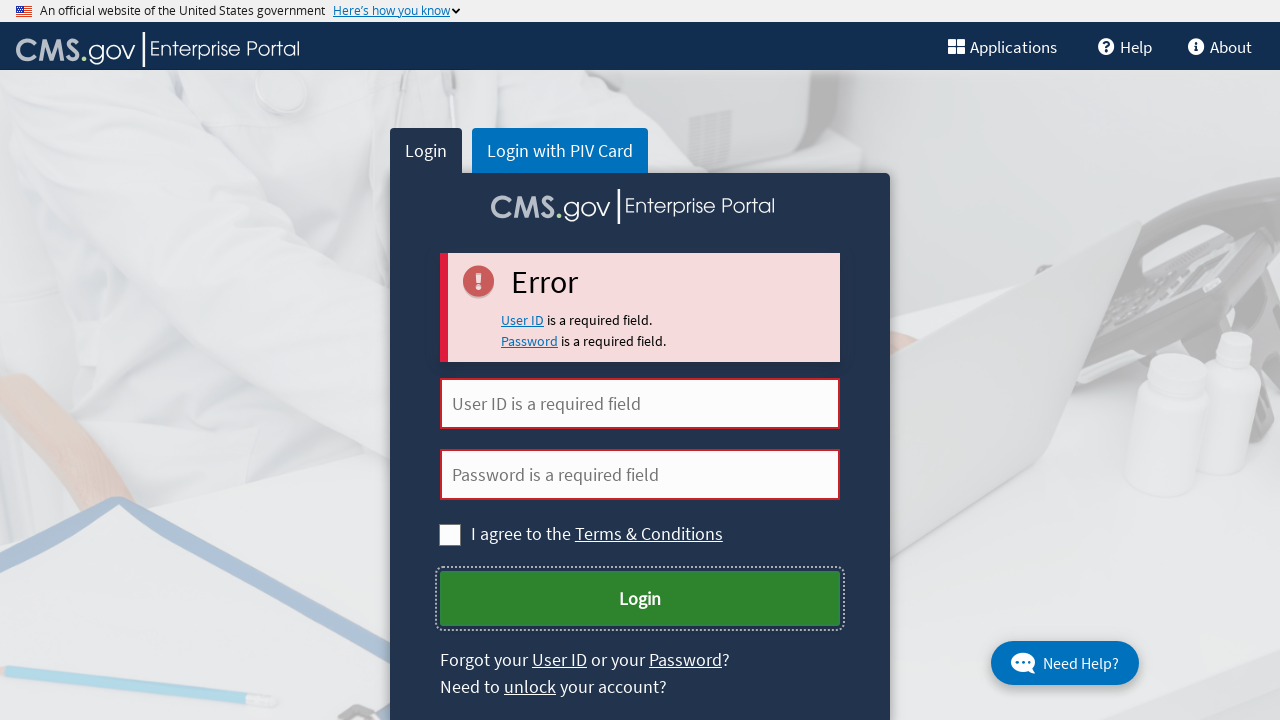

Waited 2 seconds for page to respond to login button click
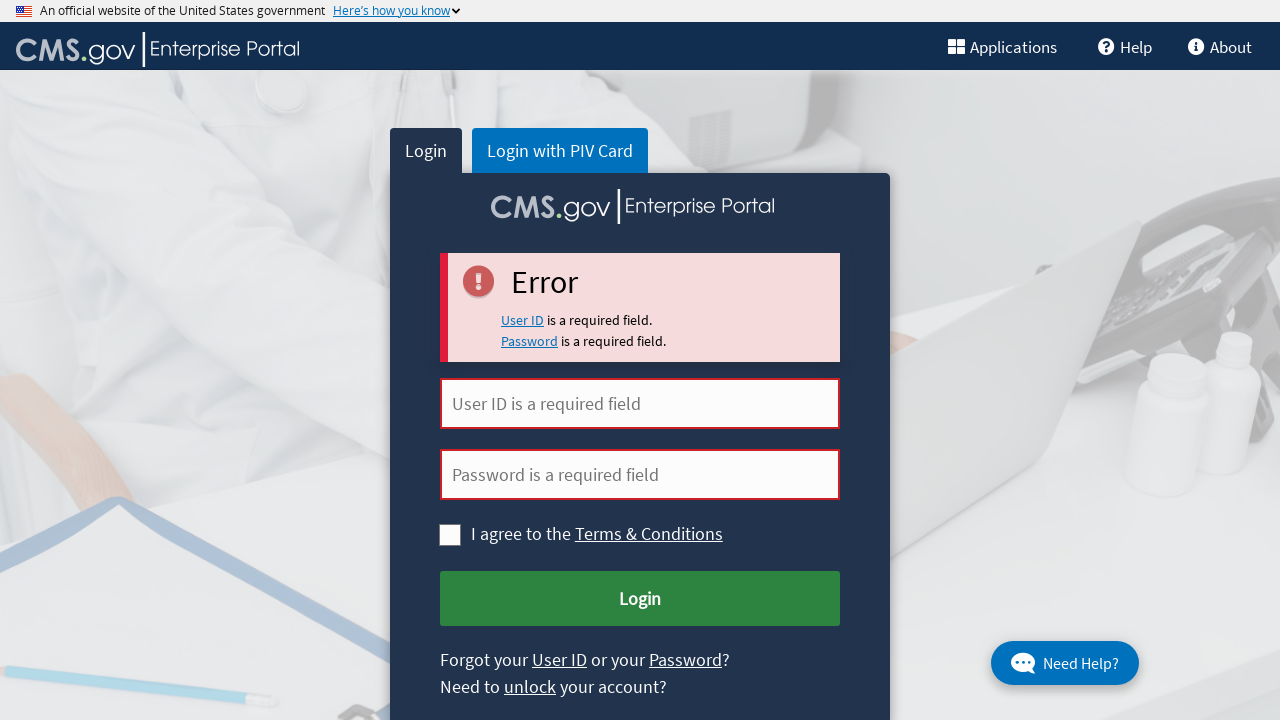

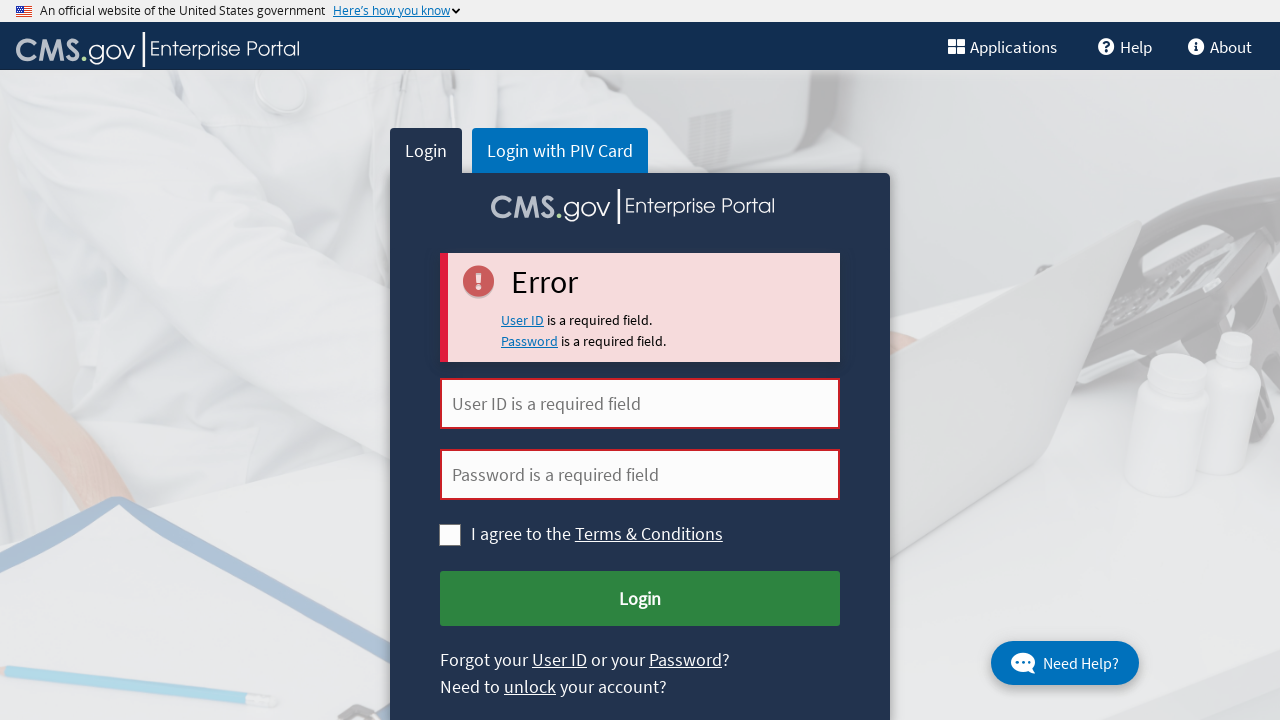